Tests unmarking items as complete by unchecking the checkbox after marking it complete

Starting URL: https://demo.playwright.dev/todomvc

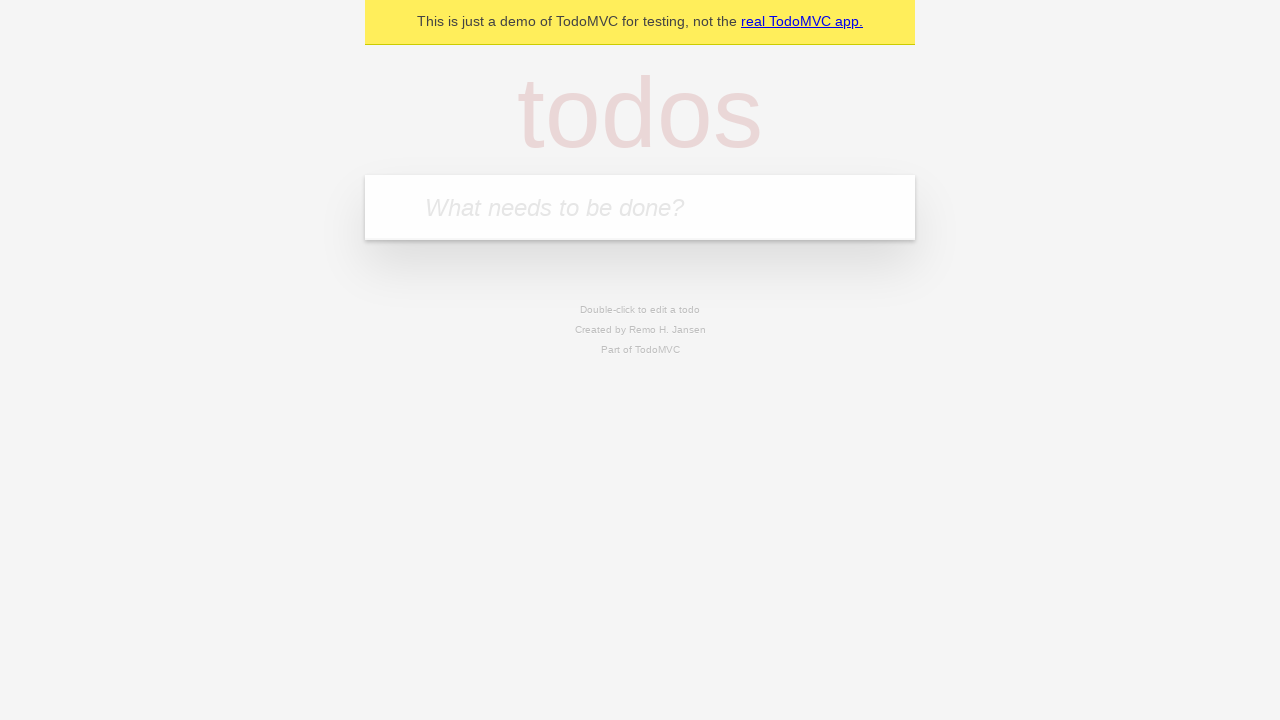

Filled todo input with 'buy some cheese' on internal:attr=[placeholder="What needs to be done?"i]
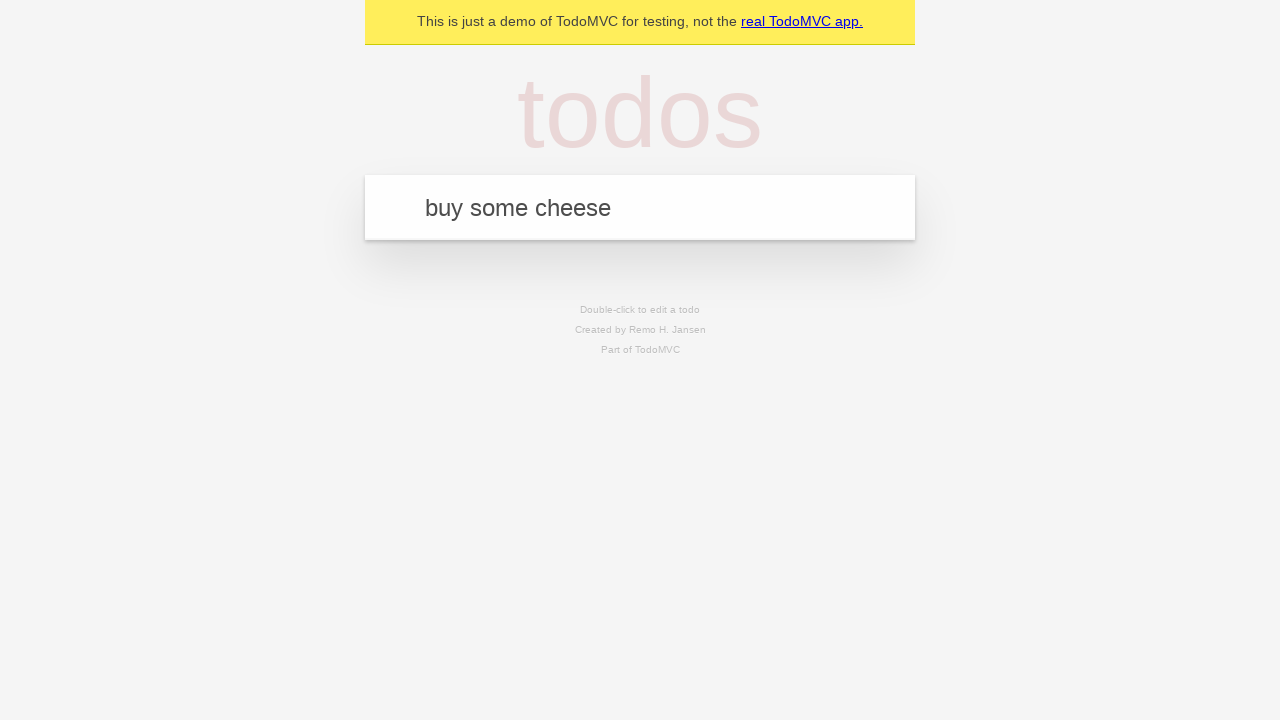

Pressed Enter to create first todo item on internal:attr=[placeholder="What needs to be done?"i]
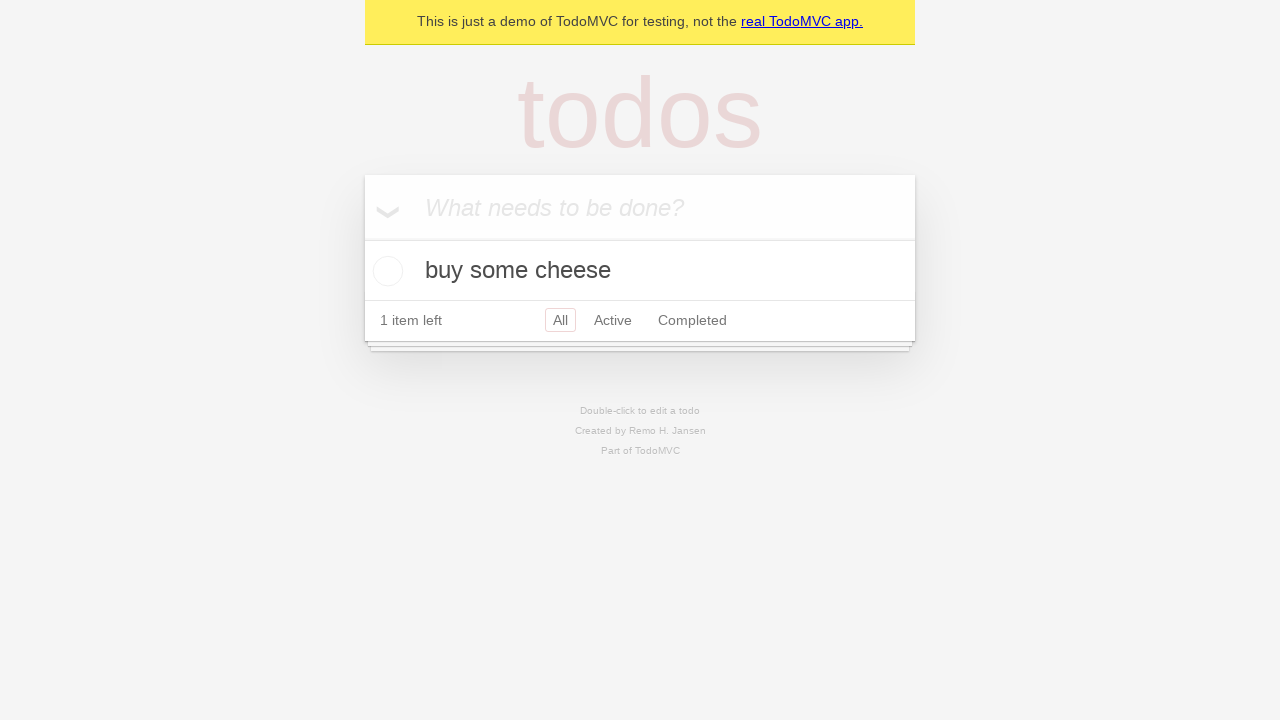

Filled todo input with 'feed the cat' on internal:attr=[placeholder="What needs to be done?"i]
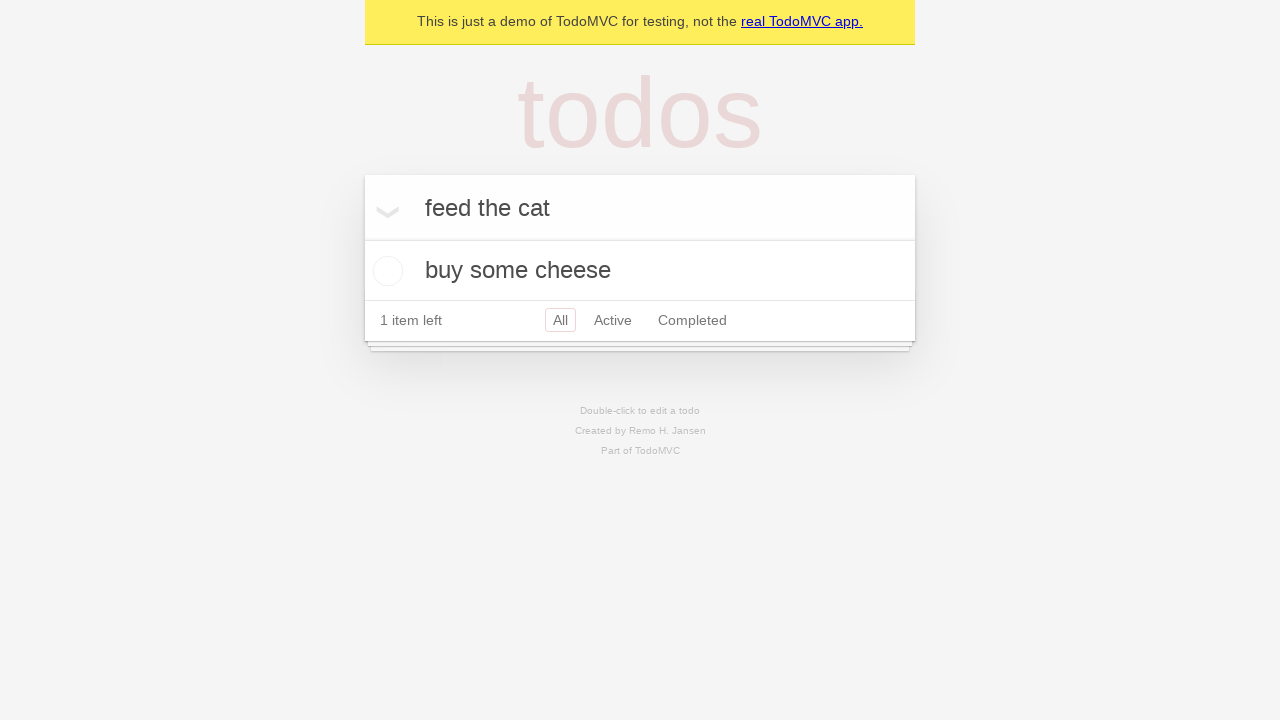

Pressed Enter to create second todo item on internal:attr=[placeholder="What needs to be done?"i]
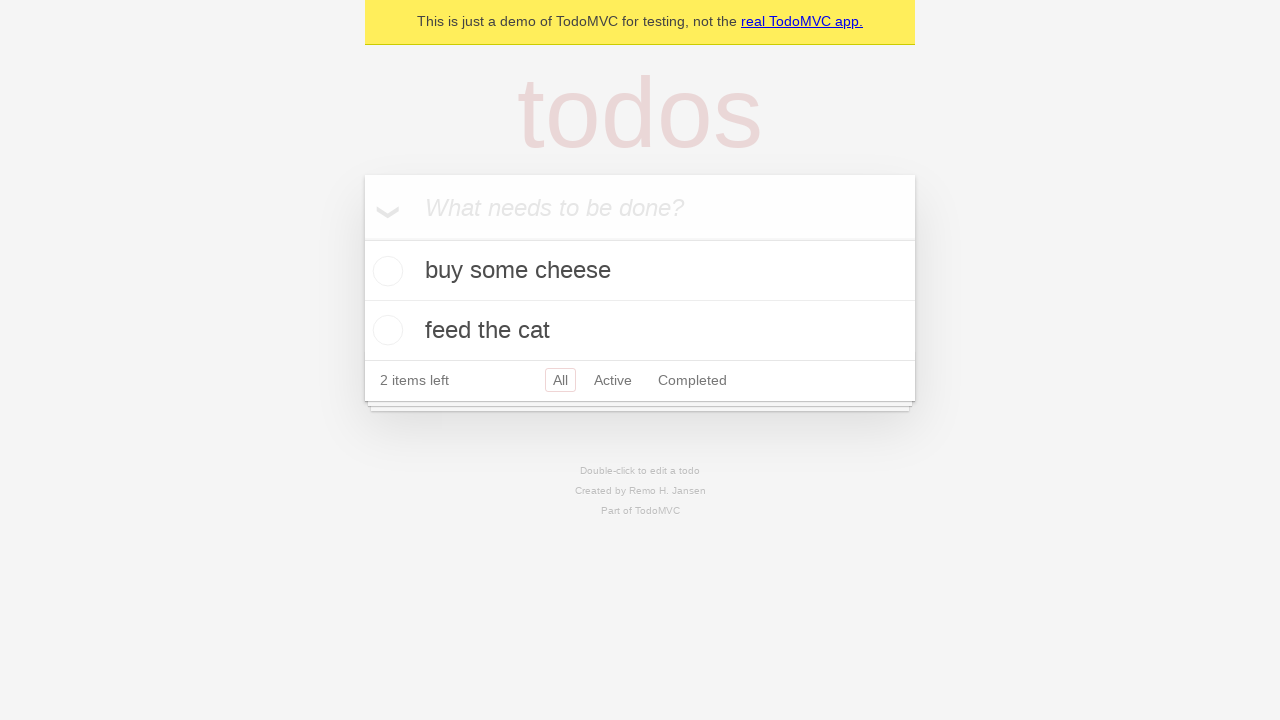

Checked the first todo item's checkbox to mark as complete at (385, 271) on internal:testid=[data-testid="todo-item"s] >> nth=0 >> internal:role=checkbox
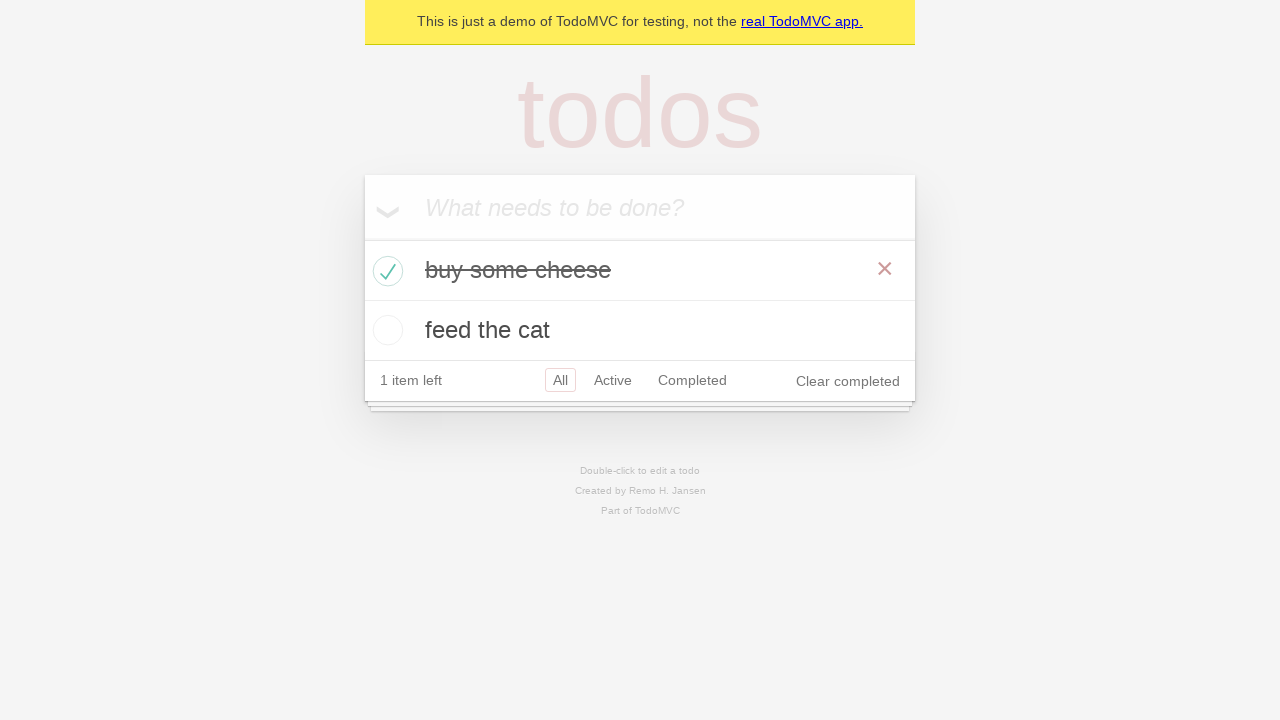

Unchecked the first todo item's checkbox to un-mark as complete at (385, 271) on internal:testid=[data-testid="todo-item"s] >> nth=0 >> internal:role=checkbox
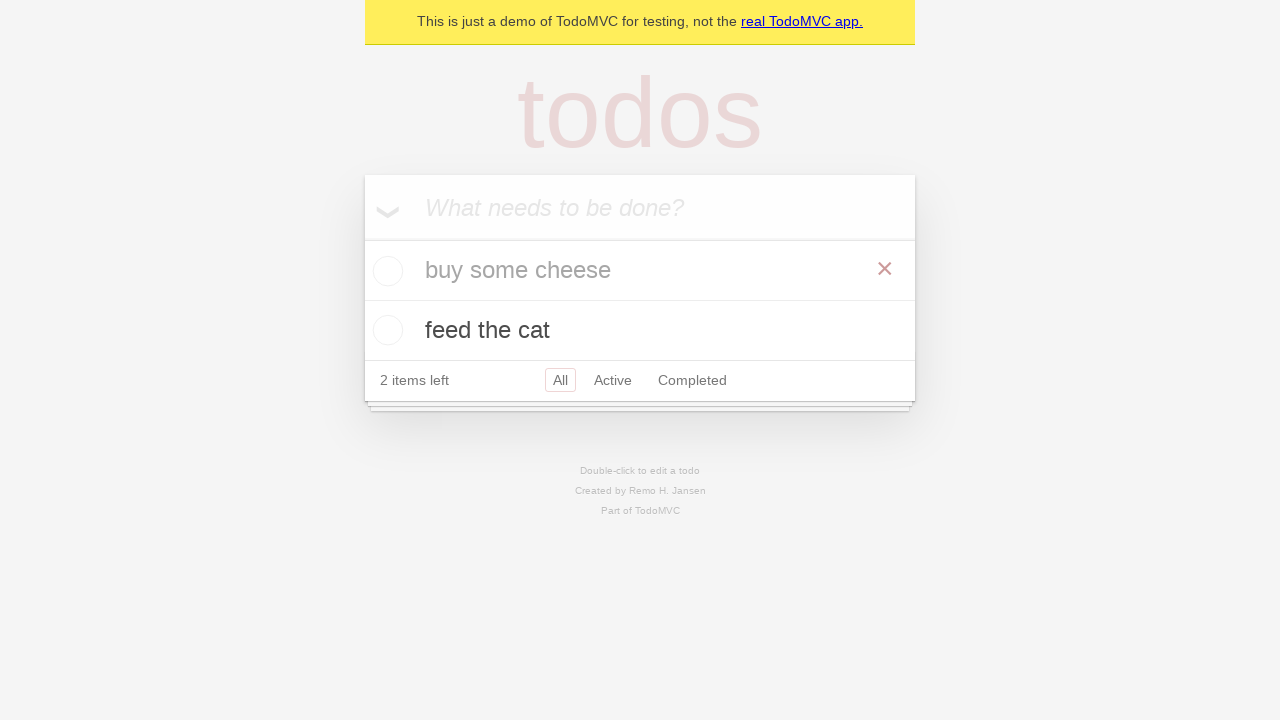

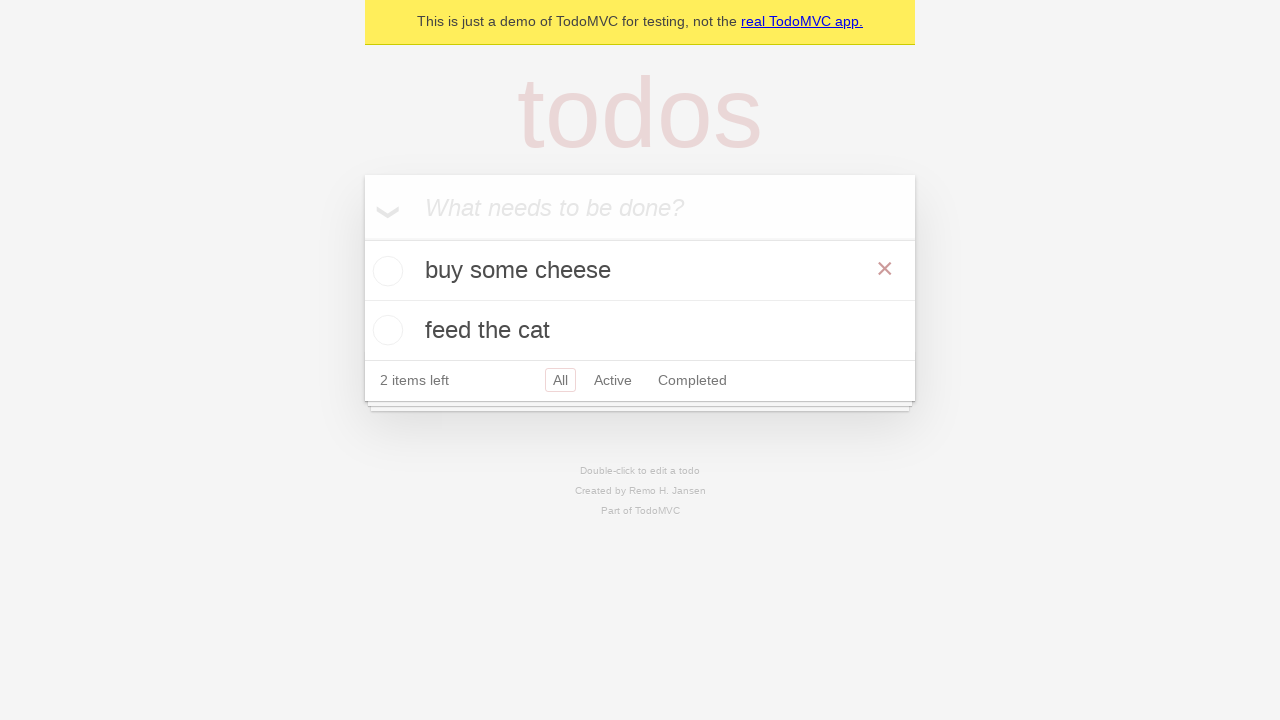